Tests JavaScript alert handling by clicking a button that triggers an alert, accepting it, and verifying the success message is displayed

Starting URL: https://the-internet.herokuapp.com/javascript_alerts

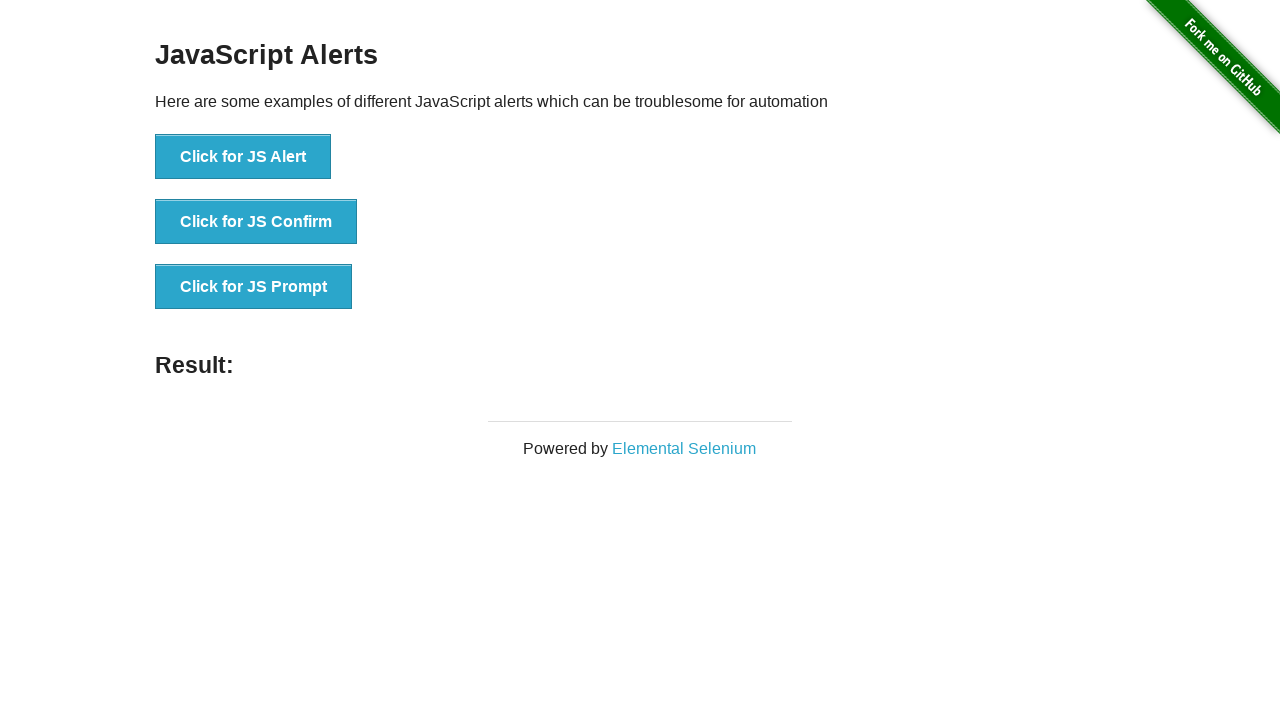

Clicked the 'Click for JS Alert' button to trigger alert at (243, 157) on xpath=//button[text()='Click for JS Alert']
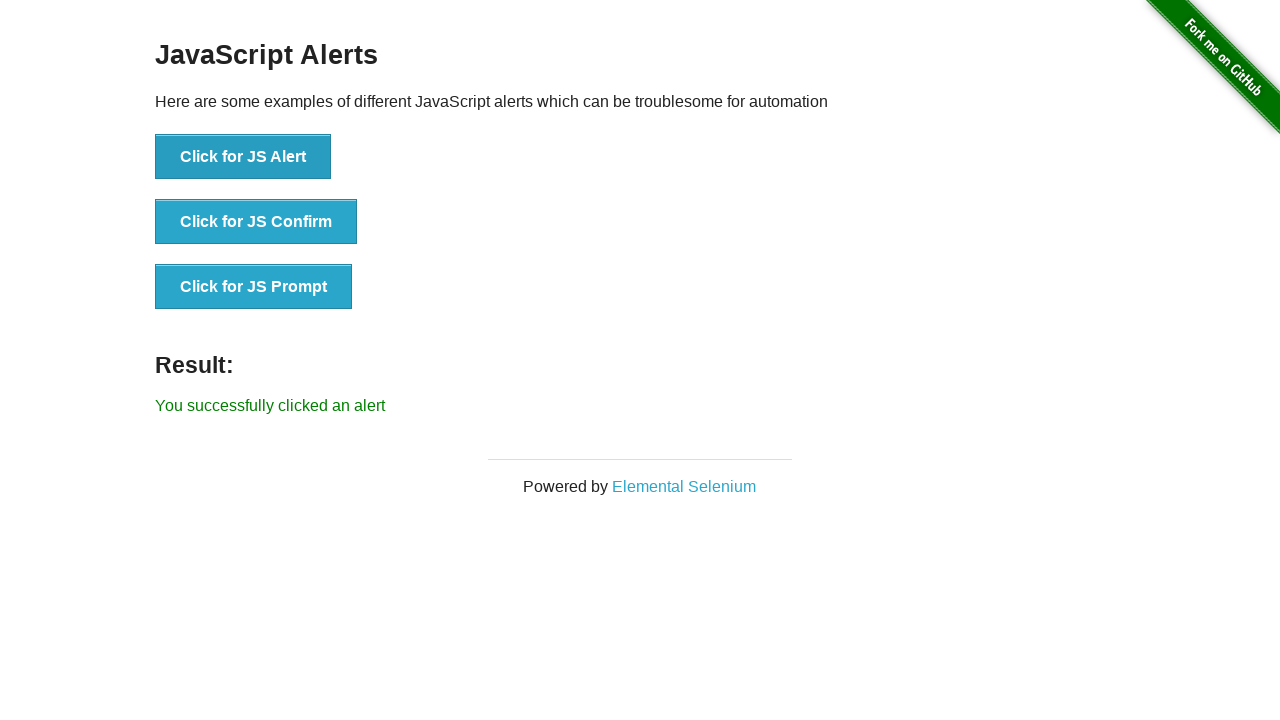

Set up dialog handler to accept alerts
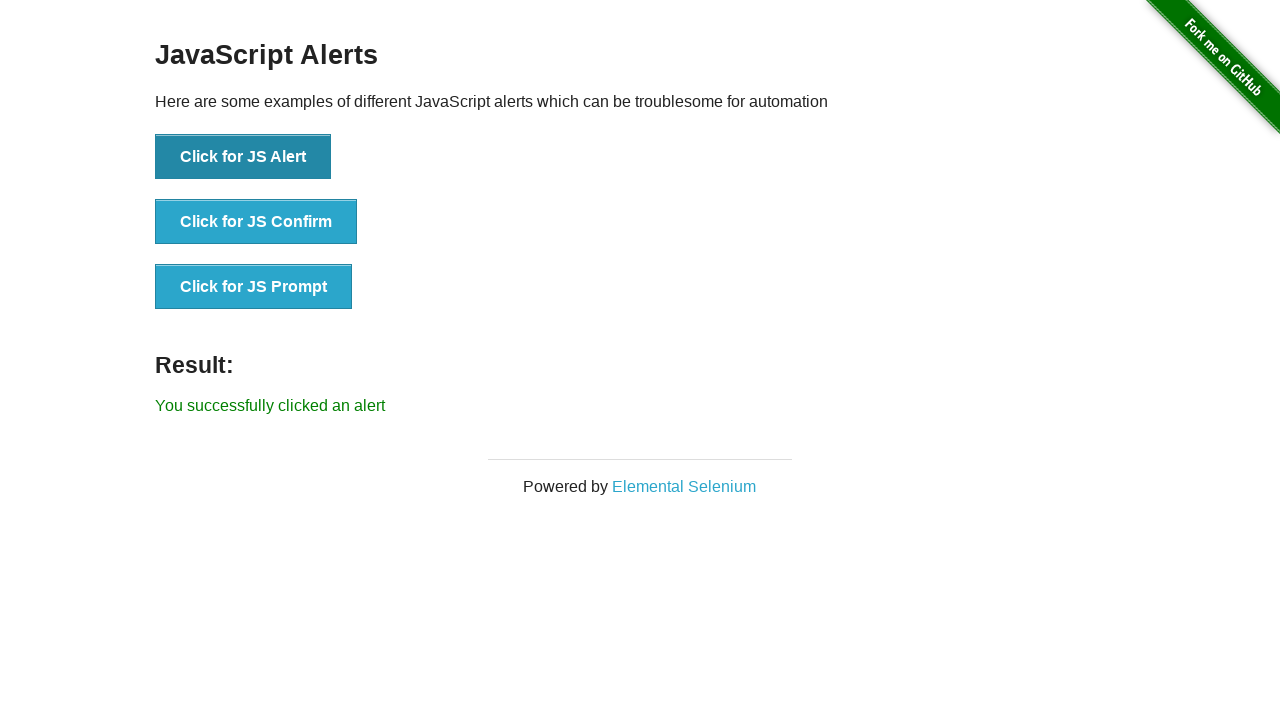

Clicked the 'Click for JS Alert' button again to trigger and accept alert at (243, 157) on xpath=//button[text()='Click for JS Alert']
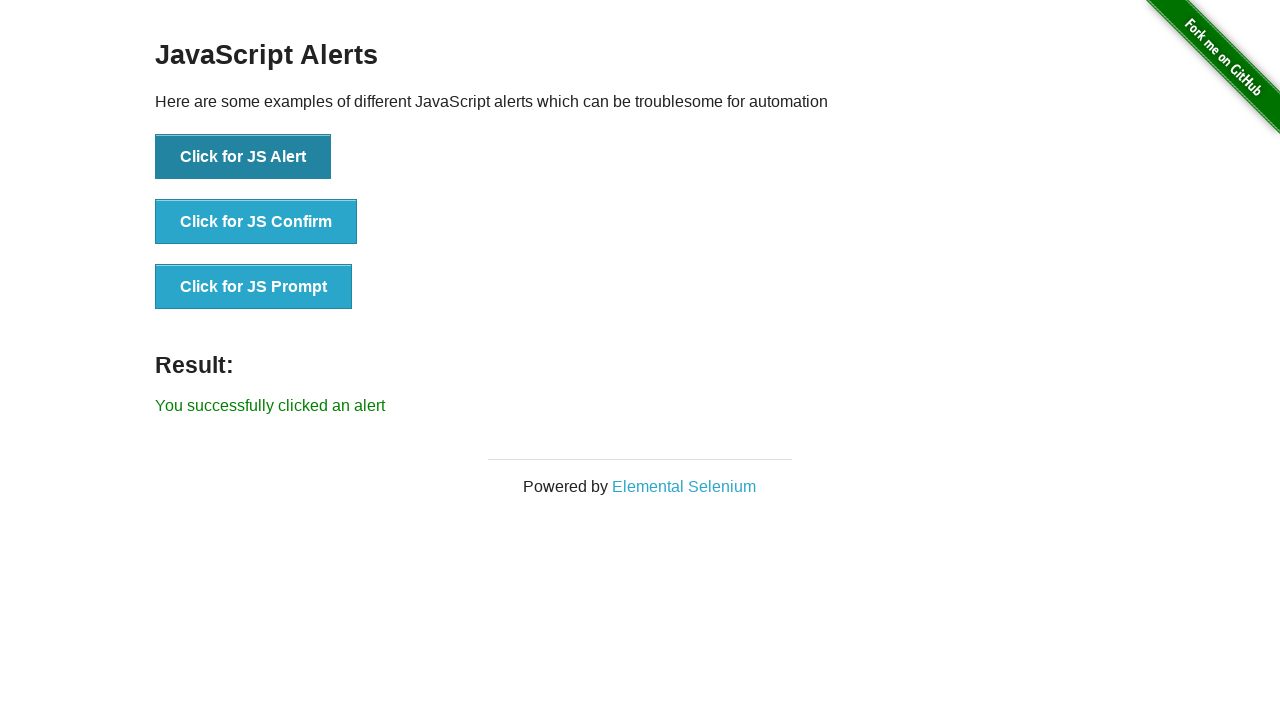

Waited for result message to appear
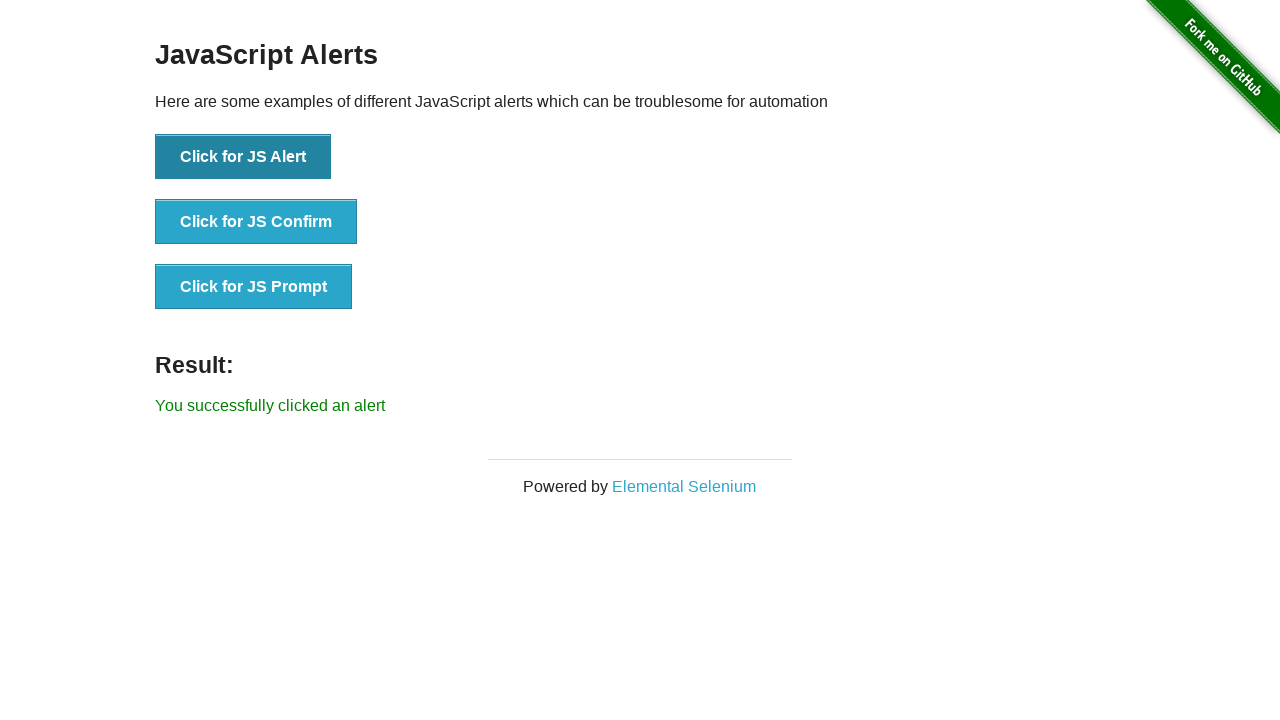

Retrieved result message text
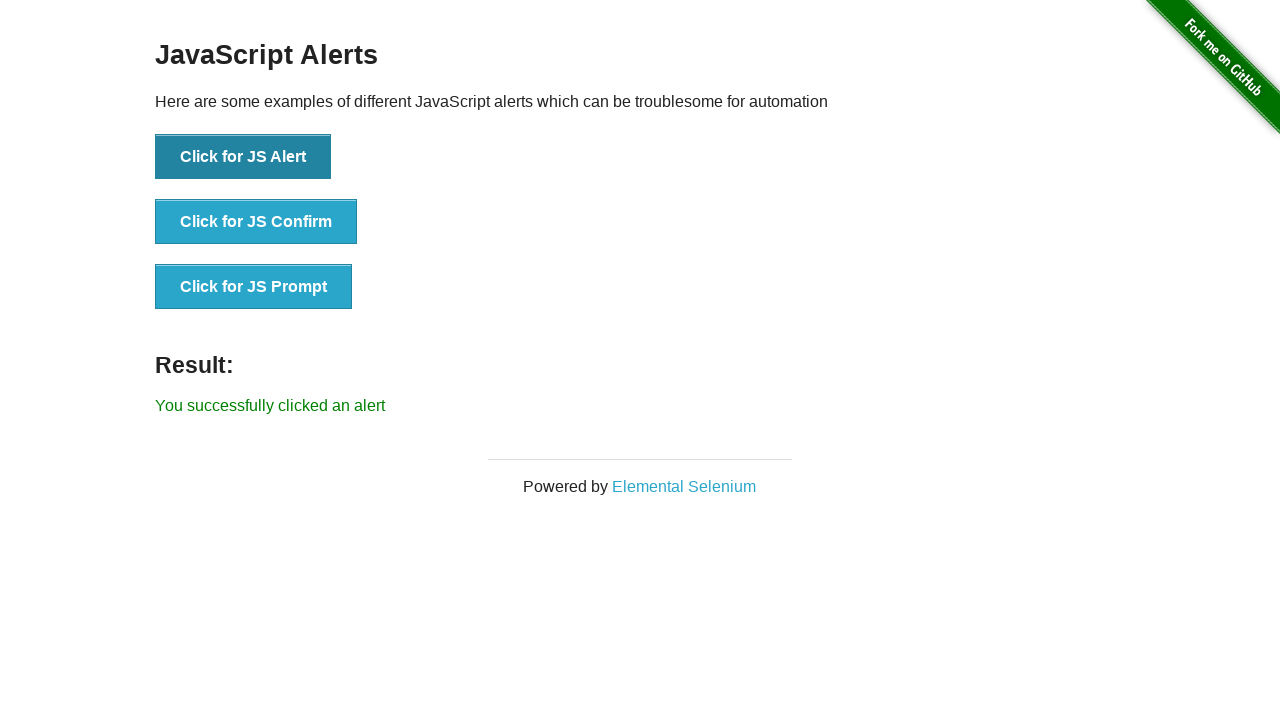

Verified success message 'You successfully clicked an alert' is displayed
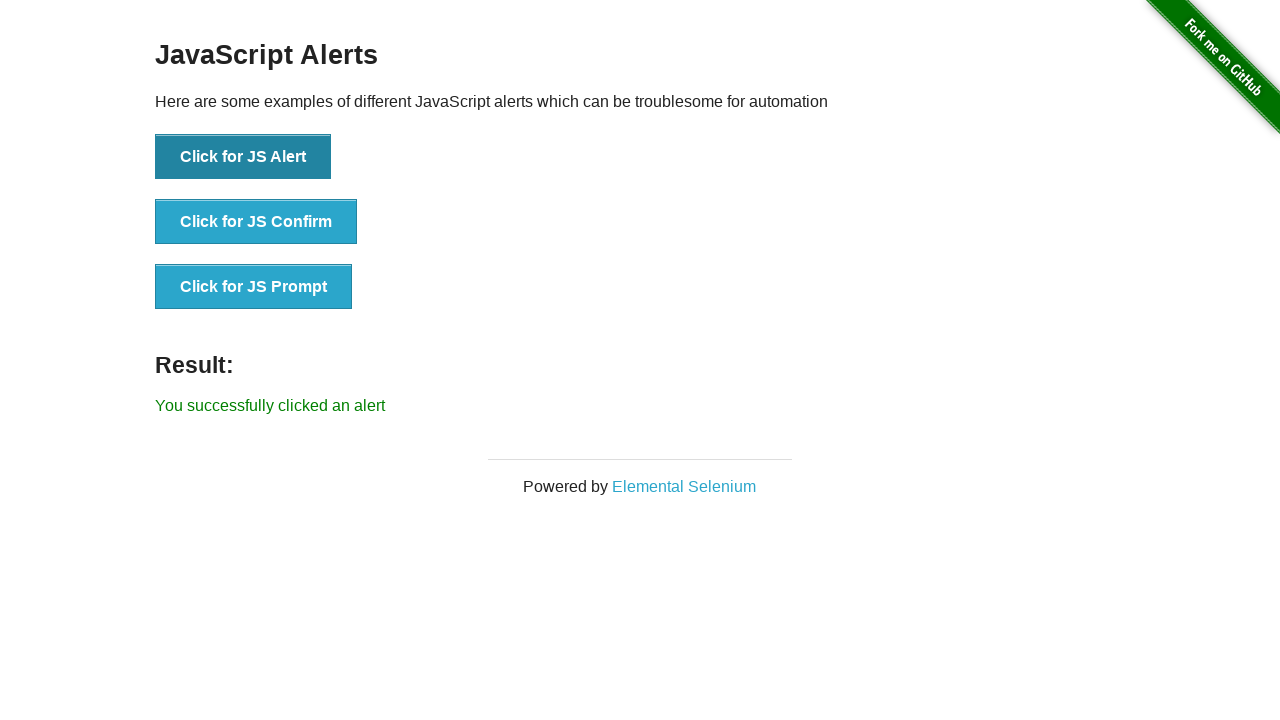

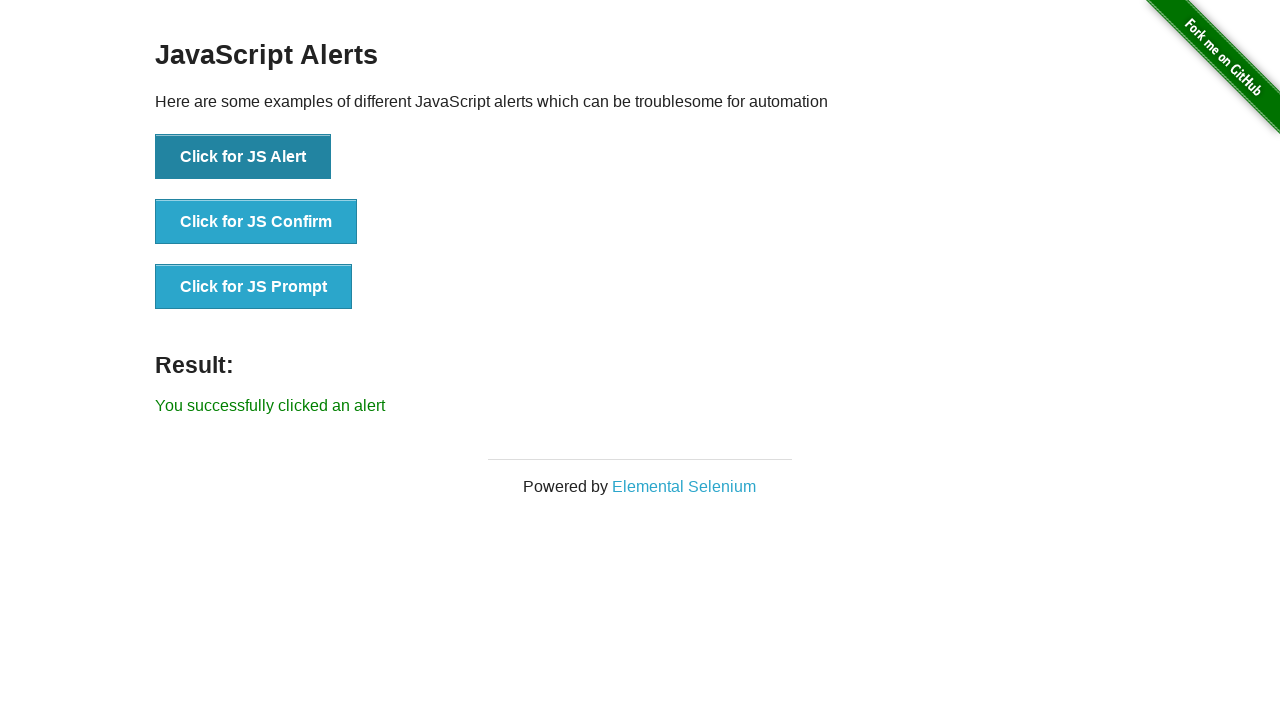